Clicks the Warning button on the buttons test page

Starting URL: https://formy-project.herokuapp.com/buttons

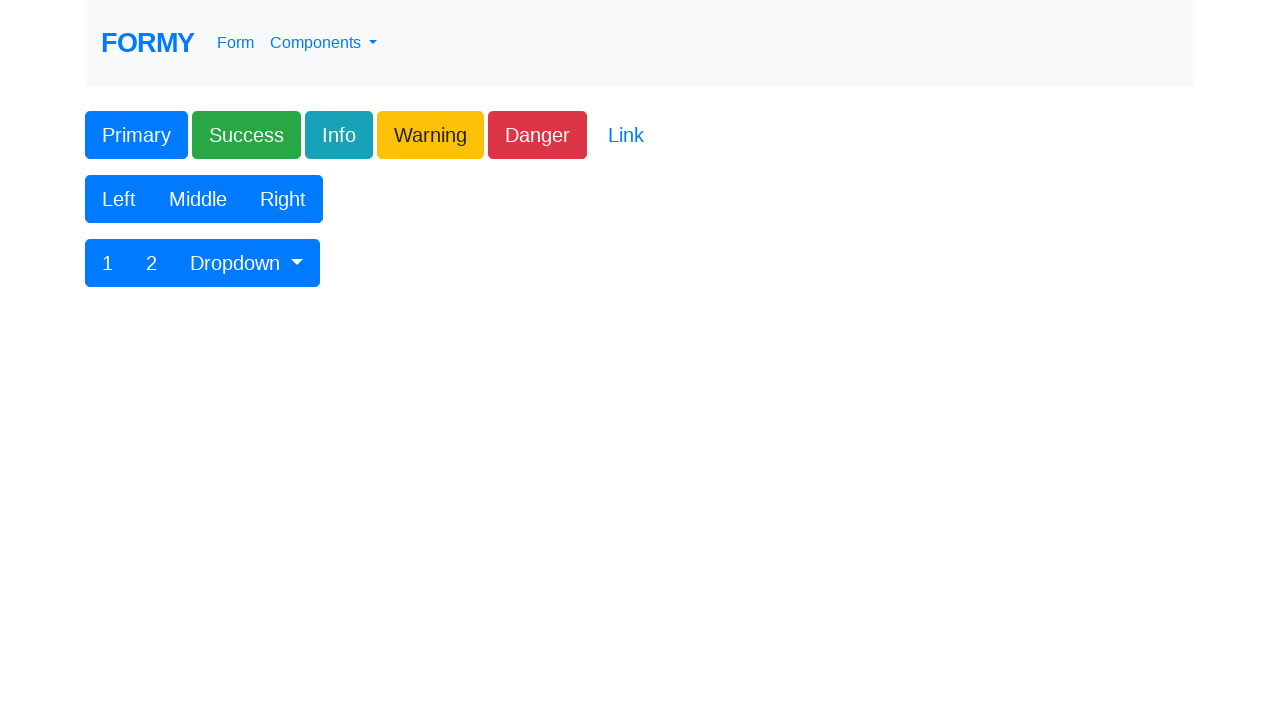

Clicked the Warning button on the buttons test page at (430, 135) on xpath=//button[text()='Warning']
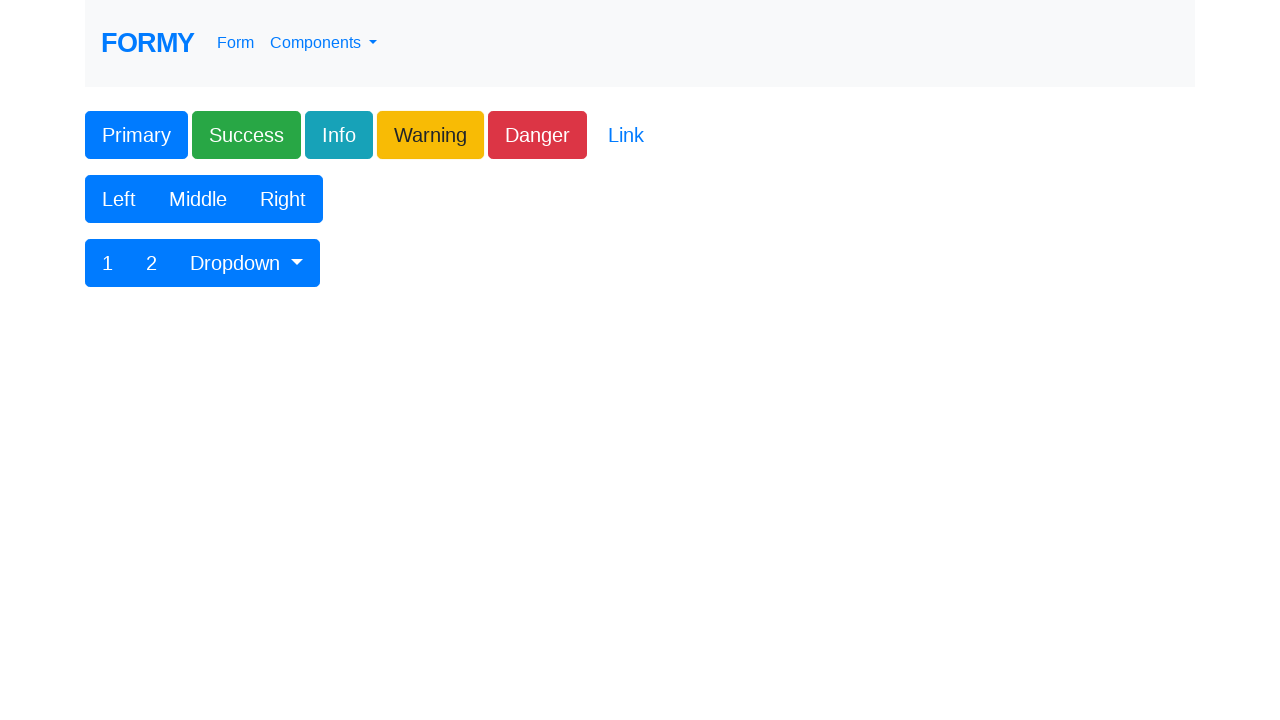

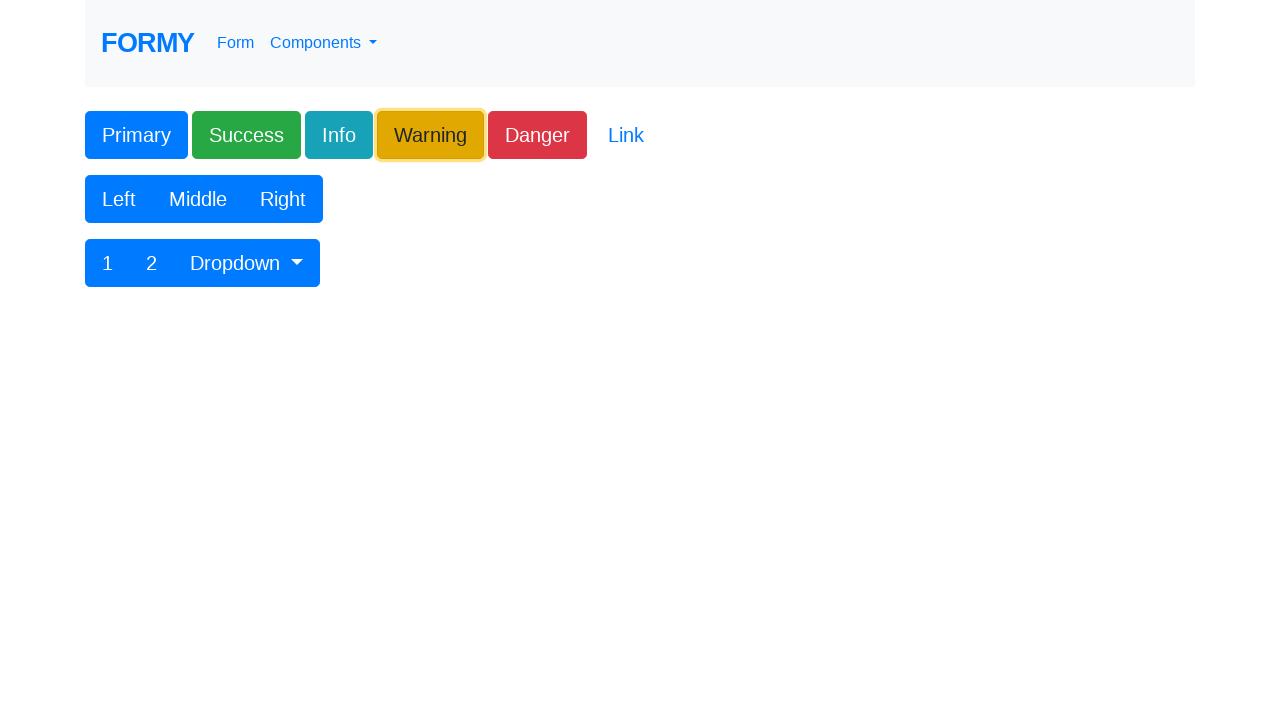